Tests clicking the Topics navigation menu item on the JHU Coronavirus Resource Center homepage

Starting URL: https://coronavirus.jhu.edu/

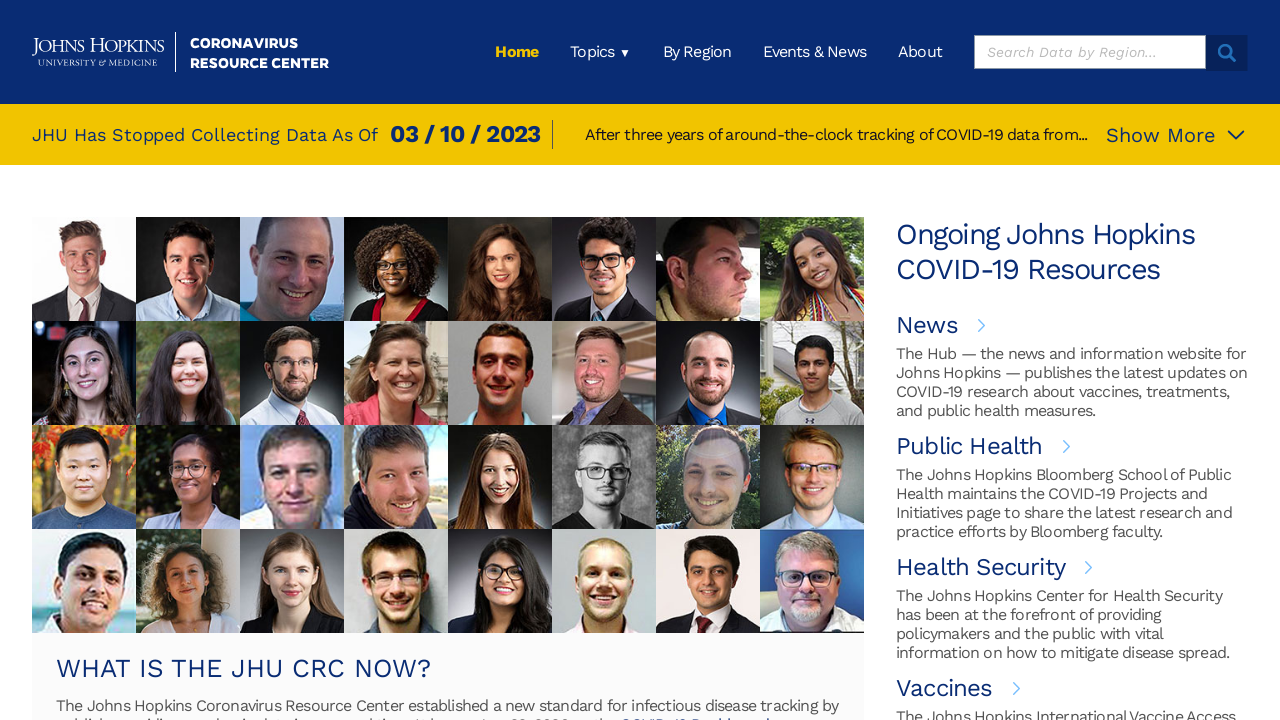

Navigated to JHU Coronavirus Resource Center homepage
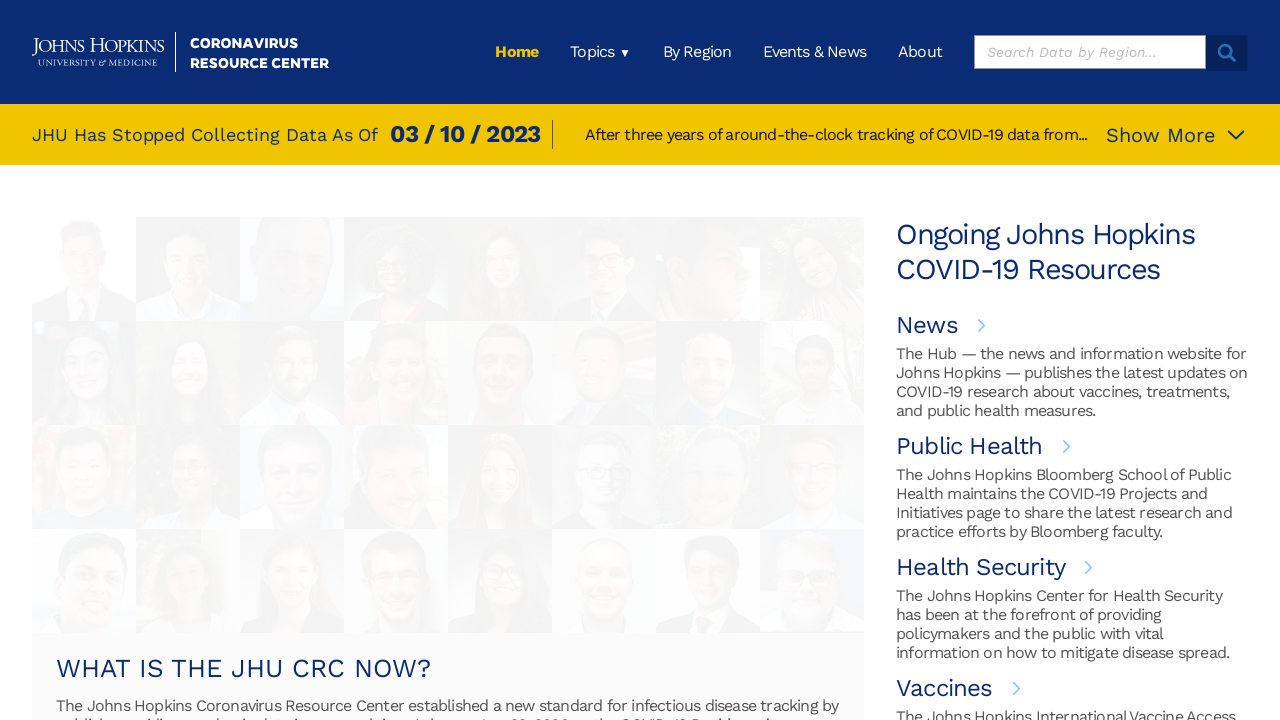

Clicked Topics navigation menu item at (600, 52) on xpath=/html/body/div[1]/div/header/div/div[2]/ul/li[2]/div/div/span
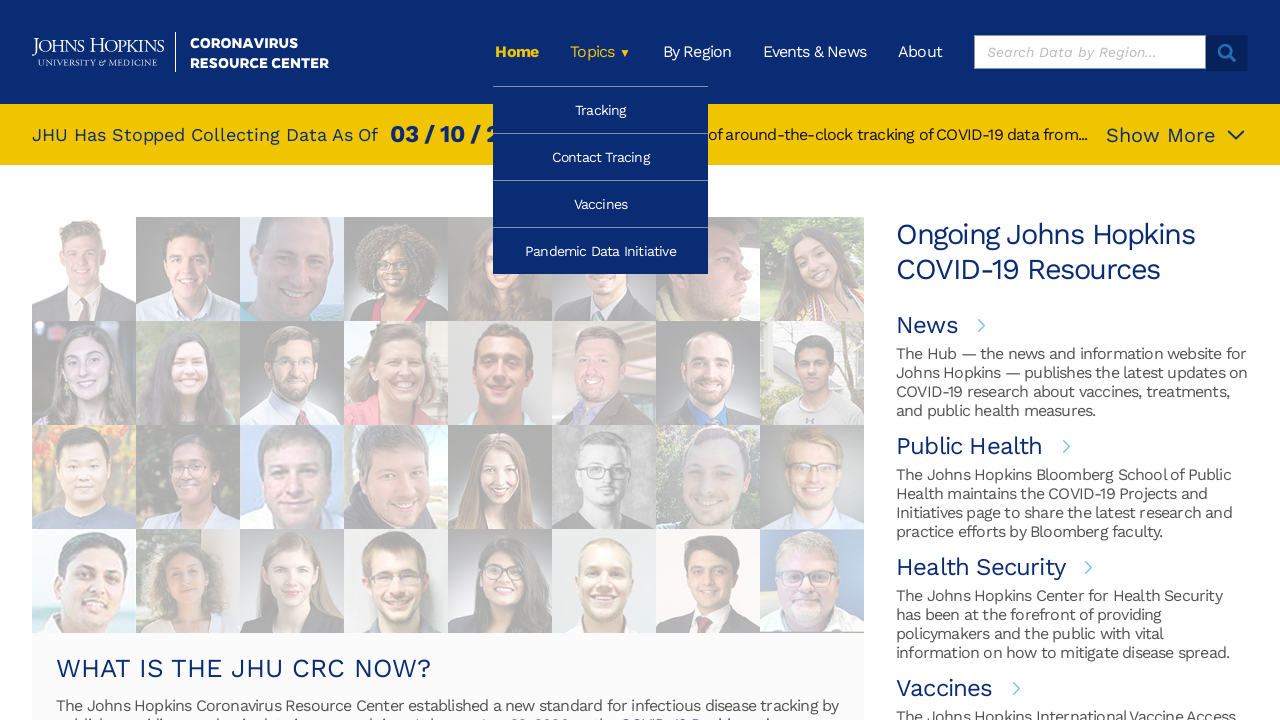

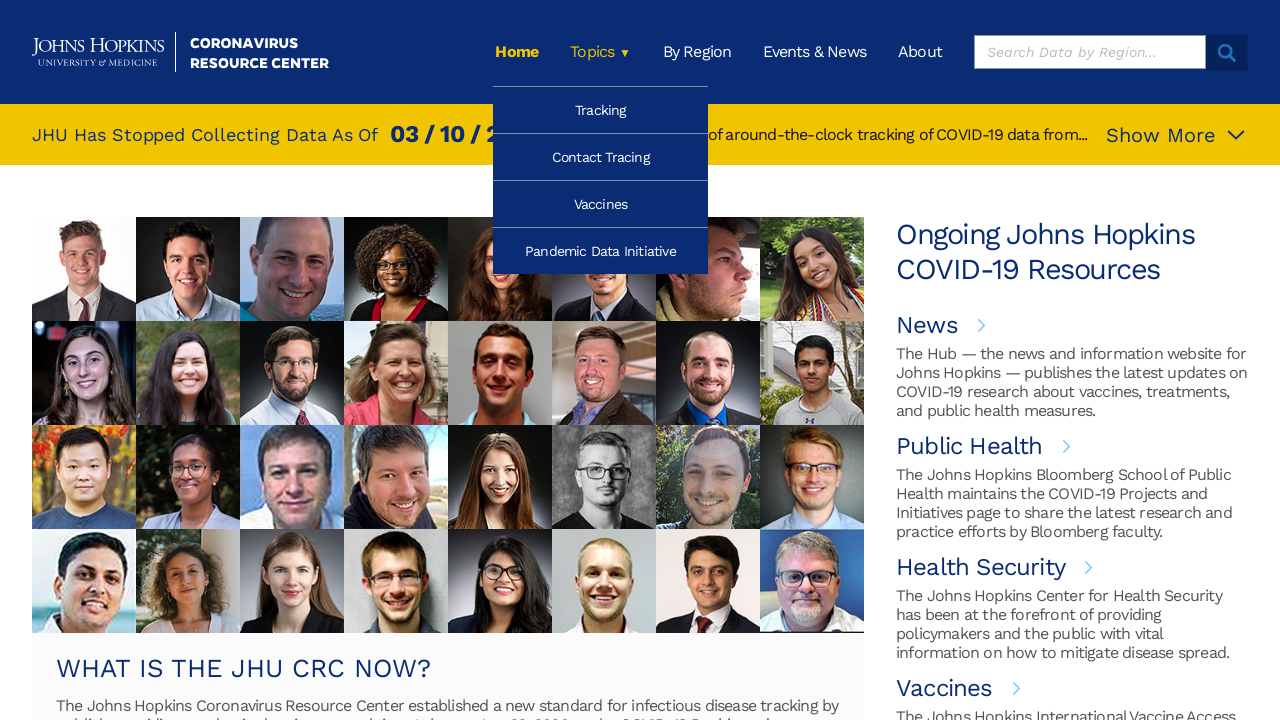